Tests window handling by verifying text and title on the initial page, clicking a link that opens a new window, switching to the new window, and verifying the new window's title.

Starting URL: https://the-internet.herokuapp.com/windows

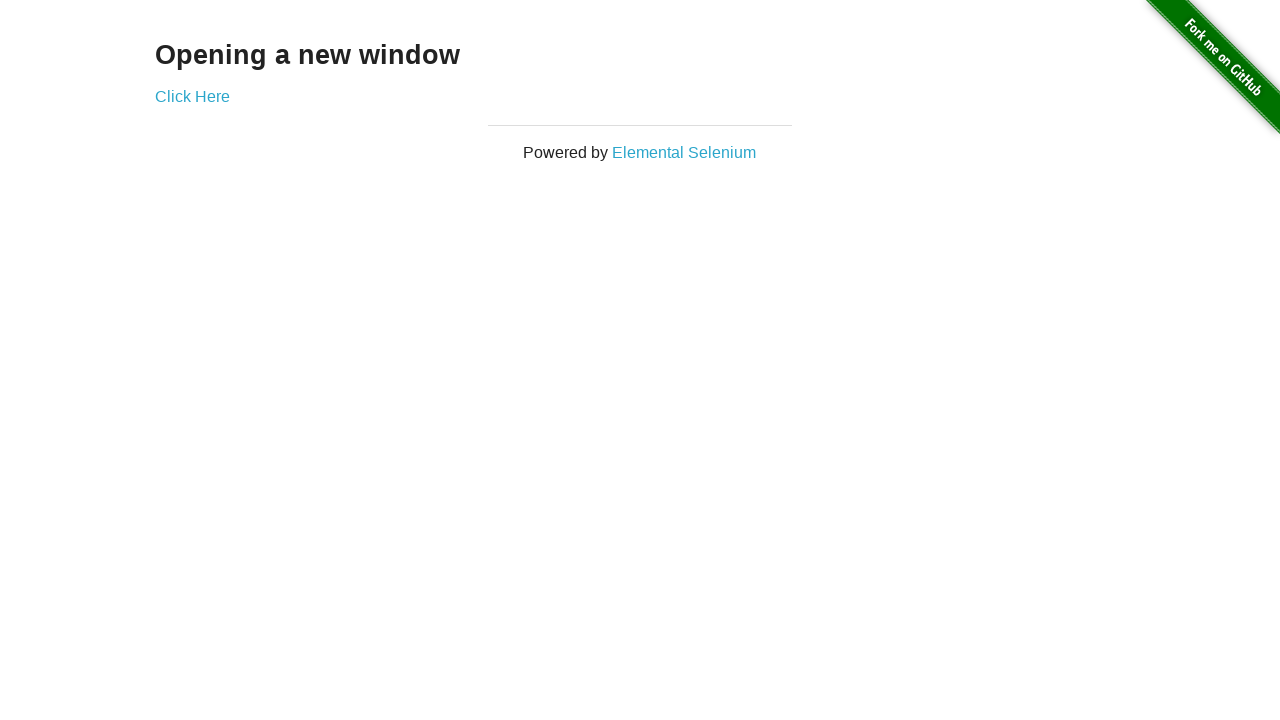

Located text element 'Opening a new window'
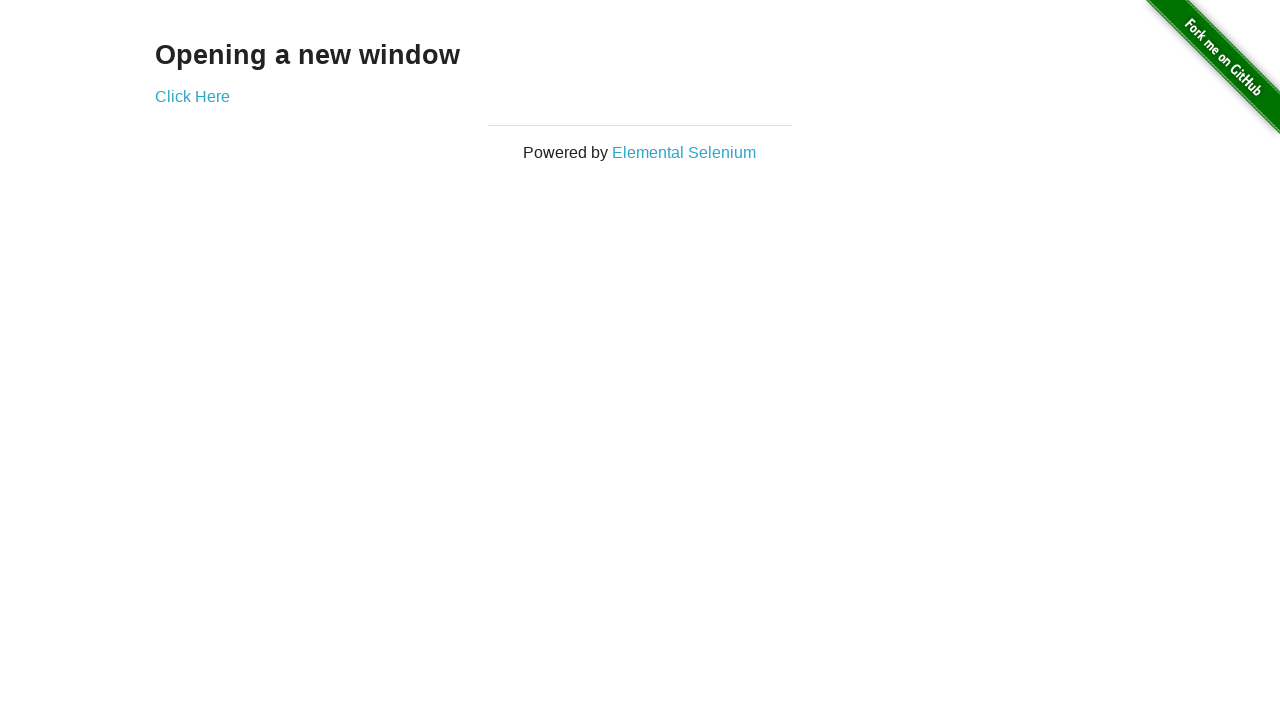

Verified text content is 'Opening a new window'
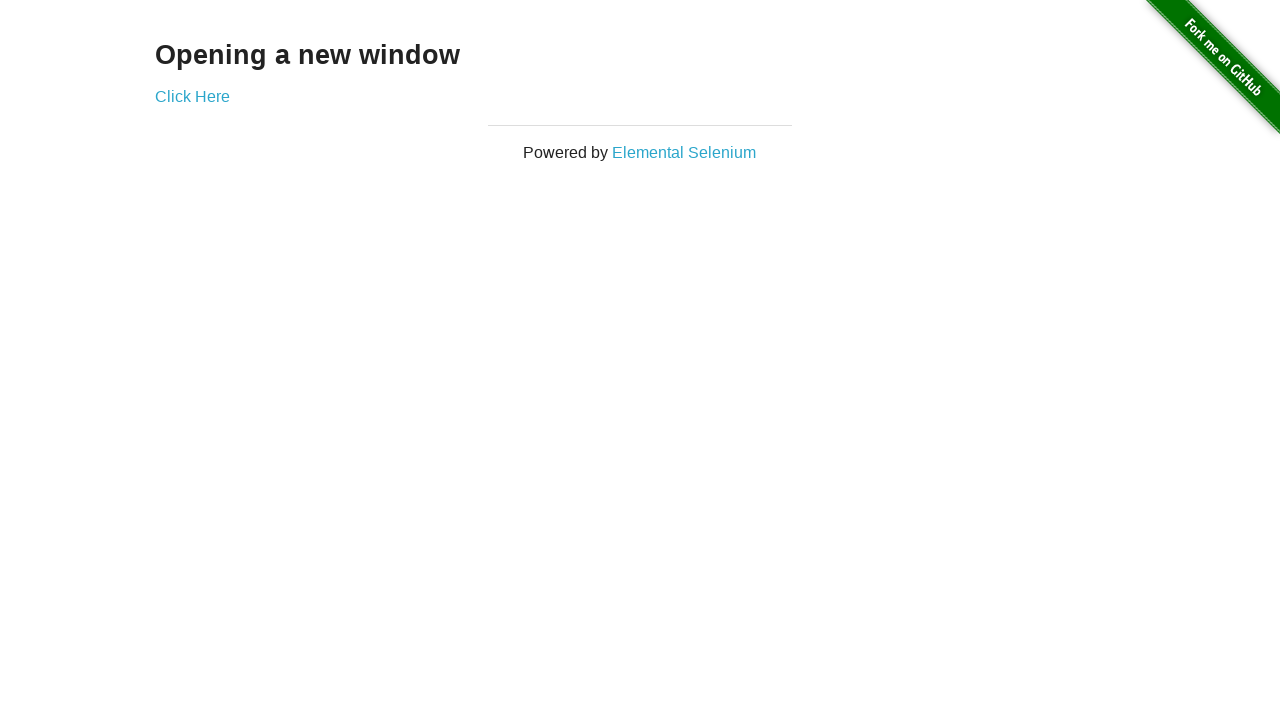

Verified page title is 'The Internet'
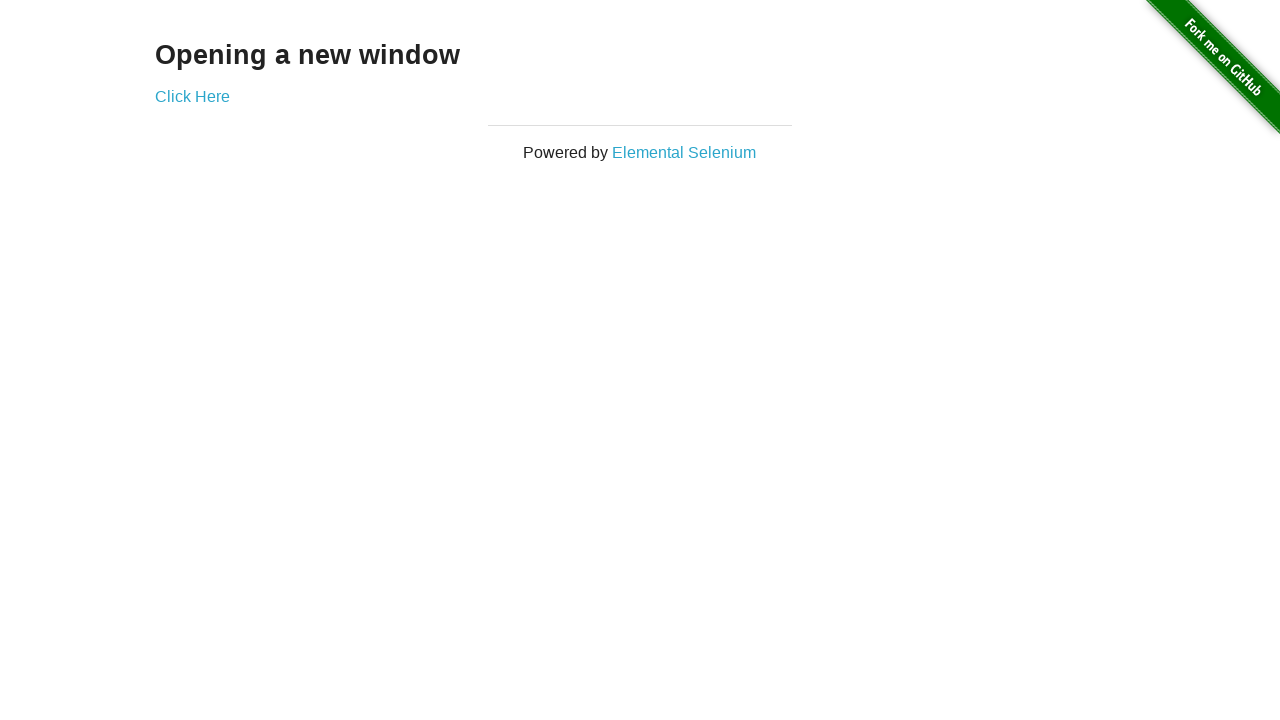

Clicked 'Click Here' link to open new window at (192, 96) on text=Click Here
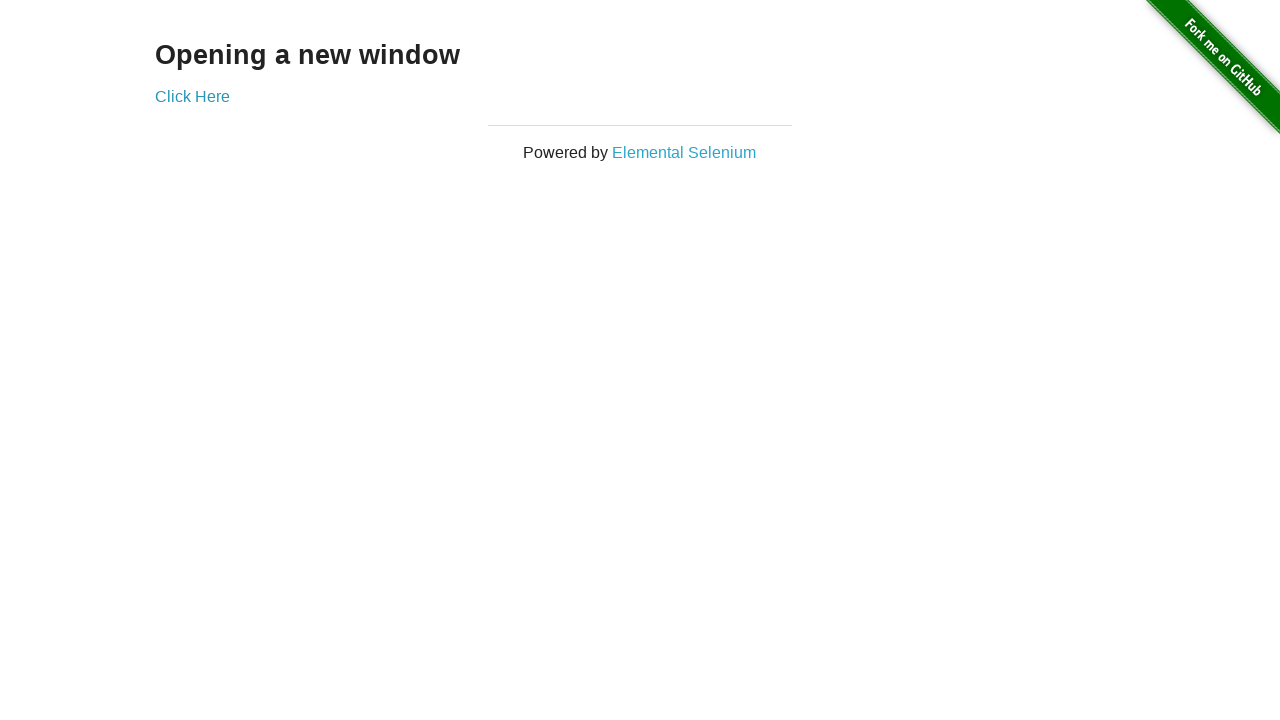

Captured new window/page
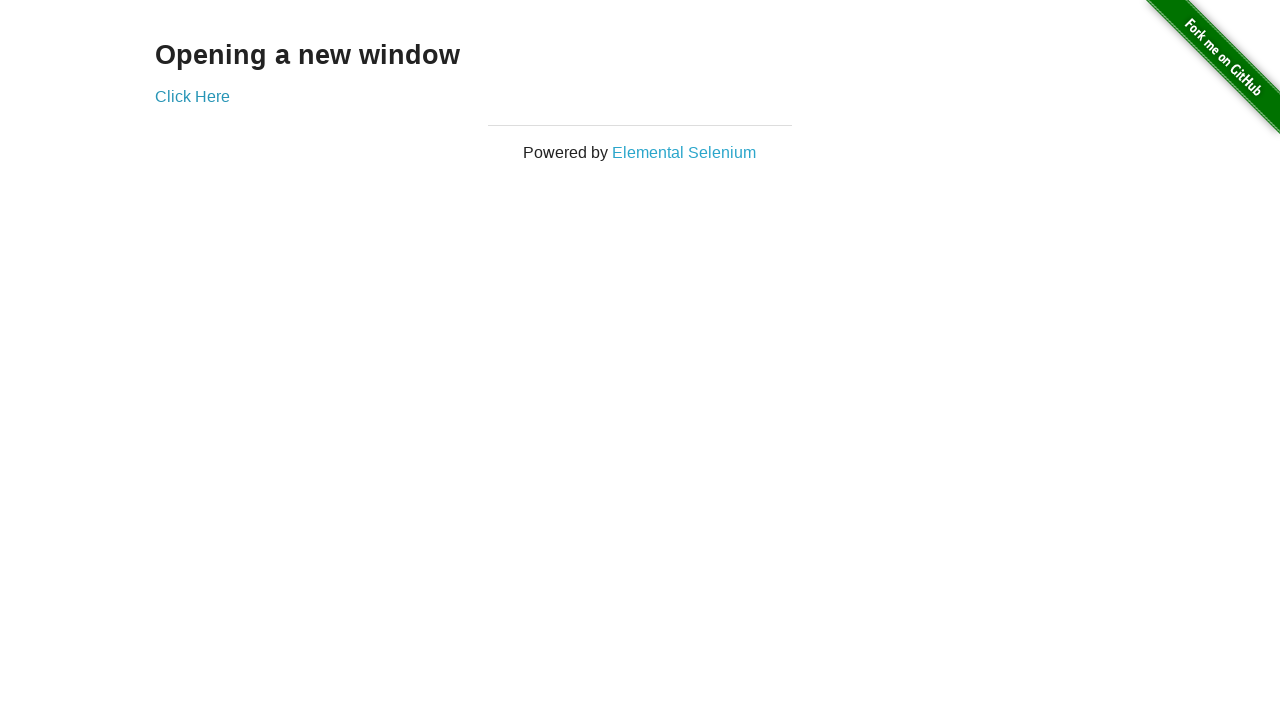

New page loaded completely
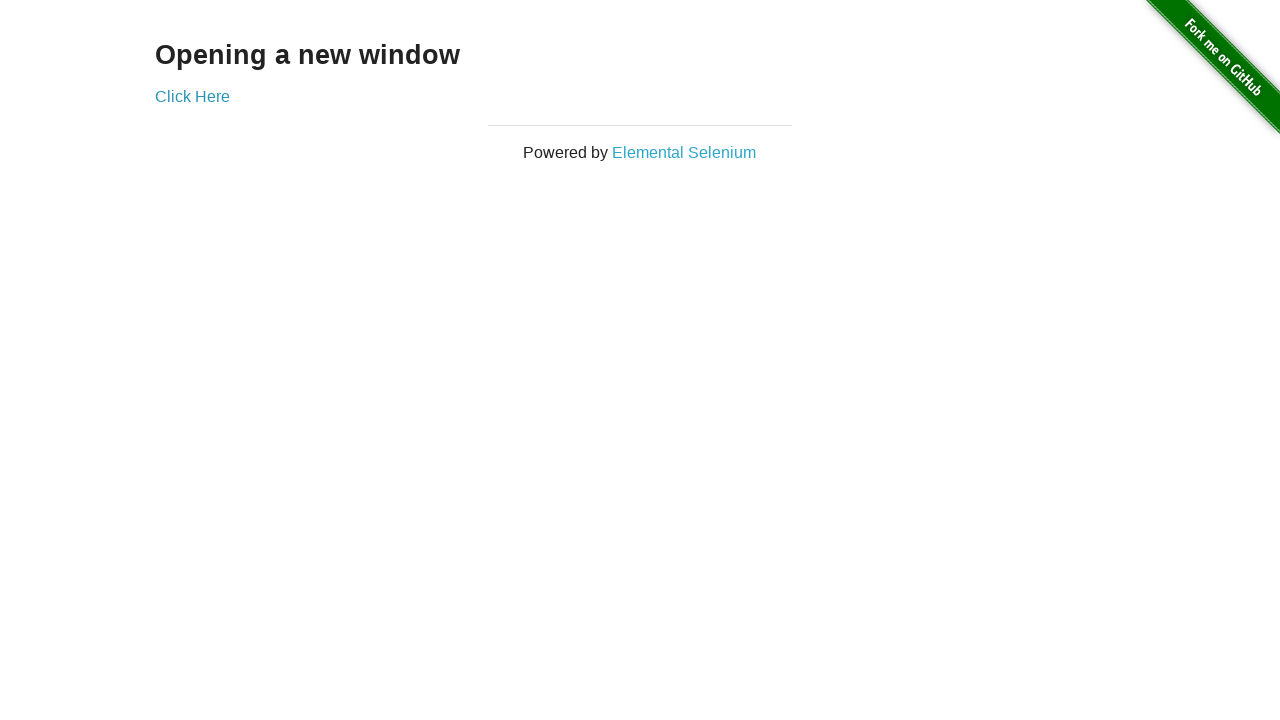

Verified new window title is 'New Window'
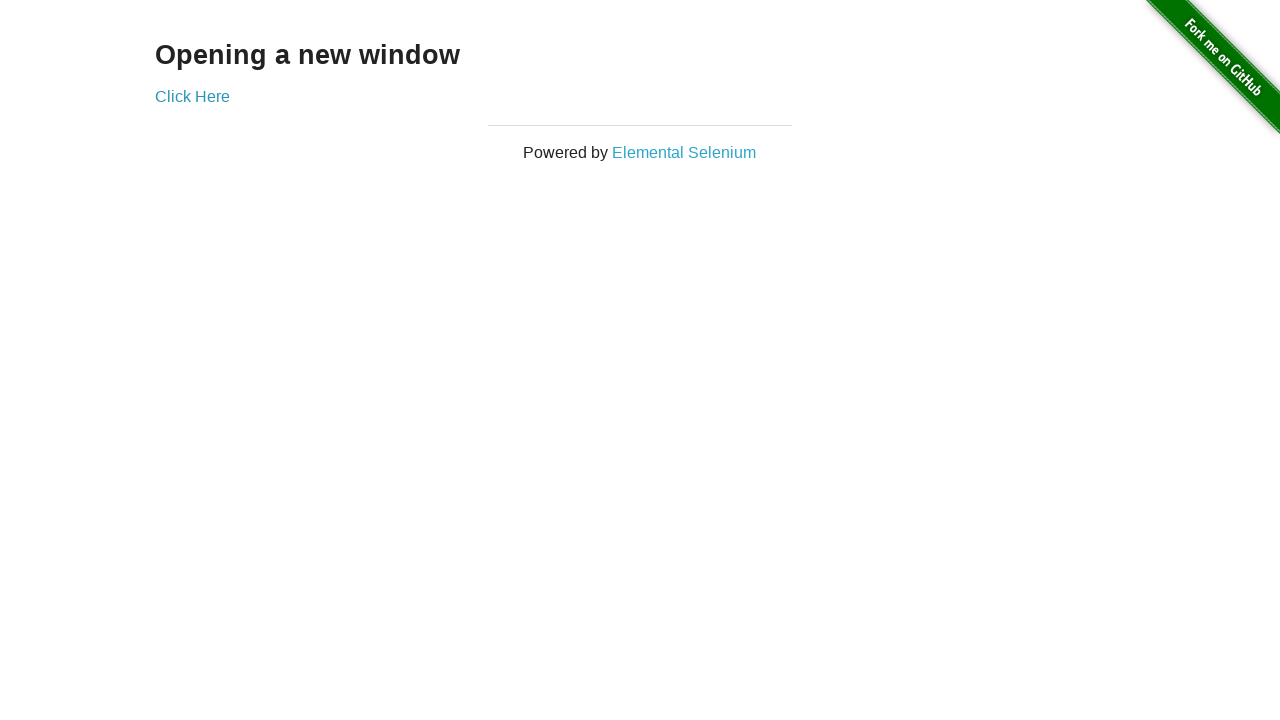

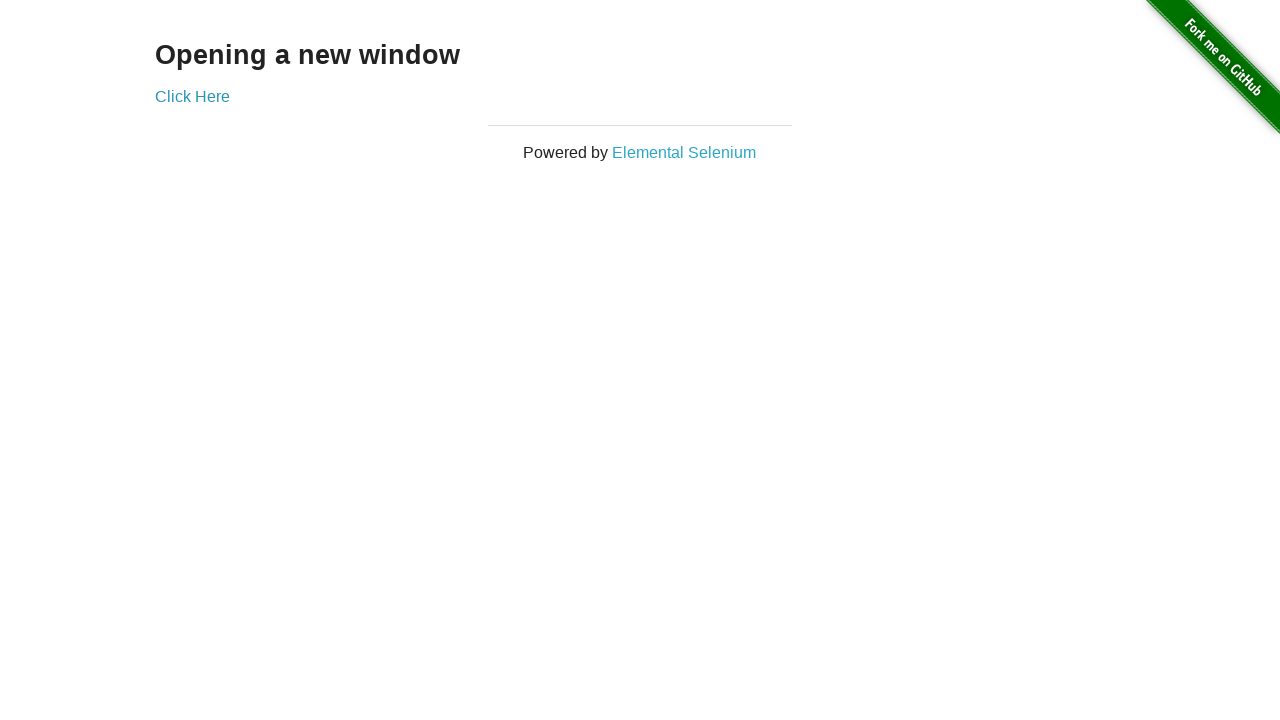